Tests keyboard input functionality by typing text, selecting a portion using Shift+Arrow keys, deleting it, and typing replacement text

Starting URL: https://the-internet.herokuapp.com/key_presses

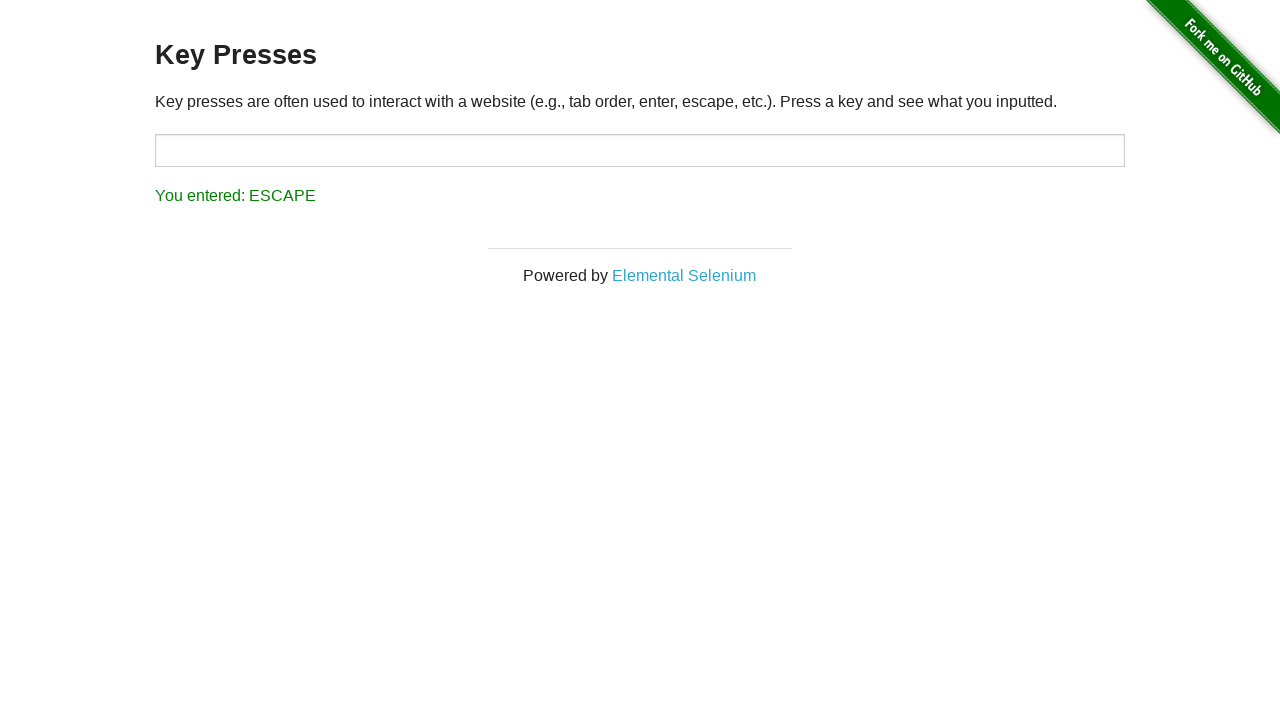

Navigated to key presses test page
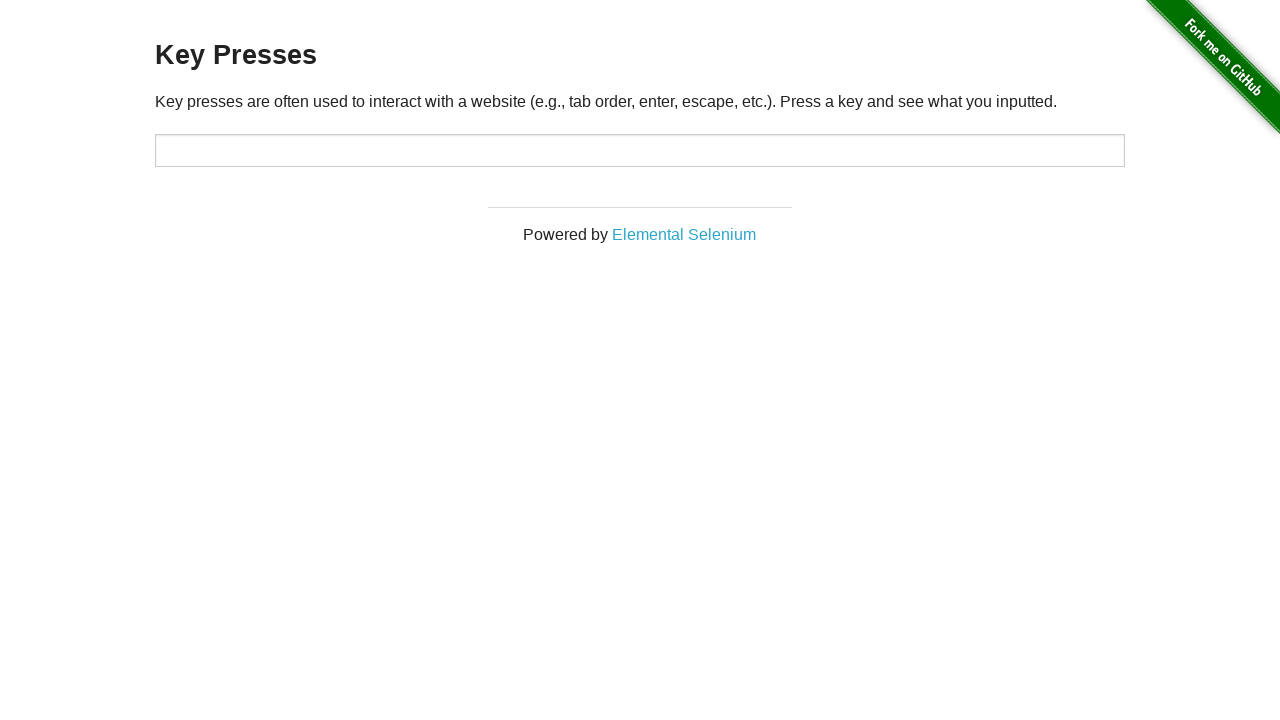

Clicked on the input field at (640, 150) on input
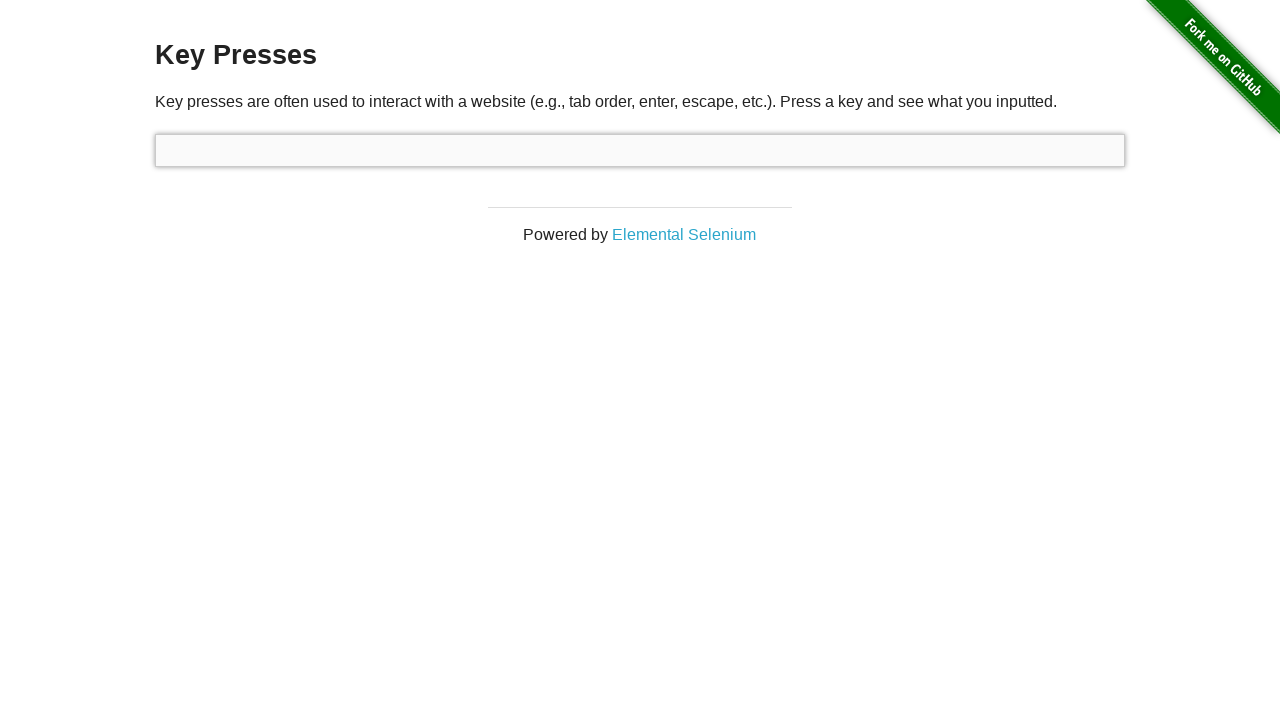

Typed initial text 'one does not simply exit vim'
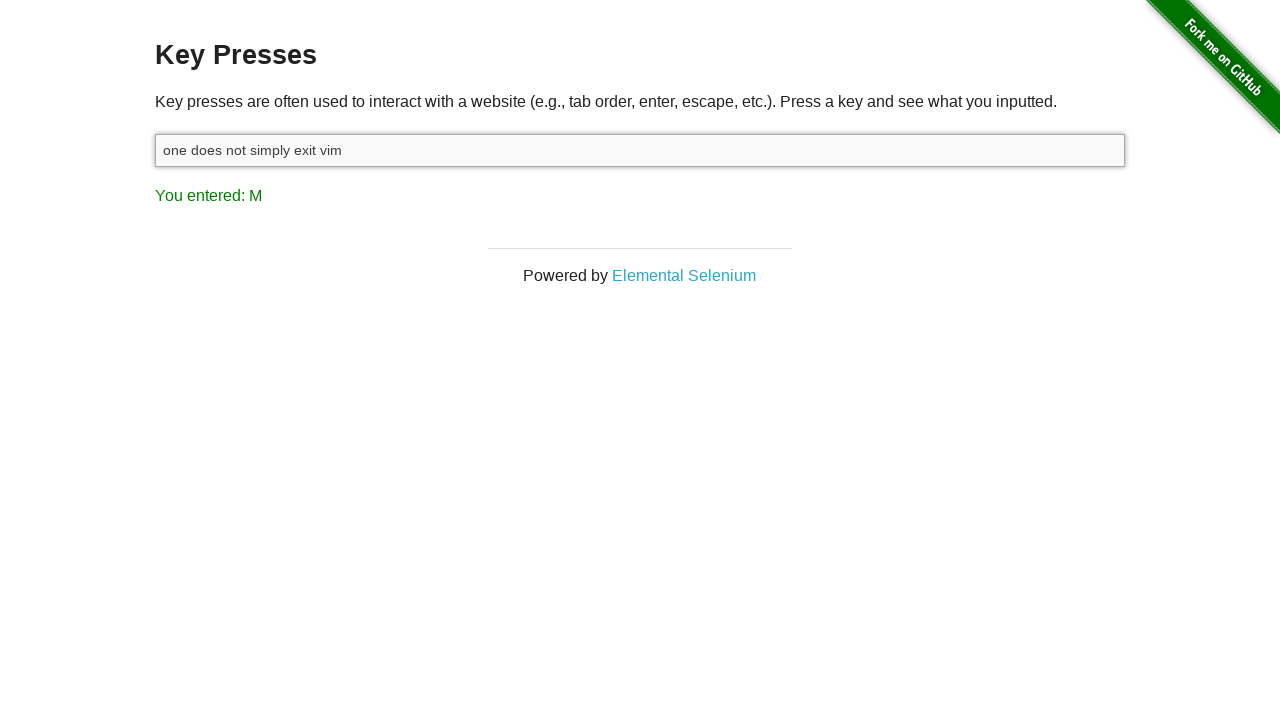

Held Shift key down to begin selection
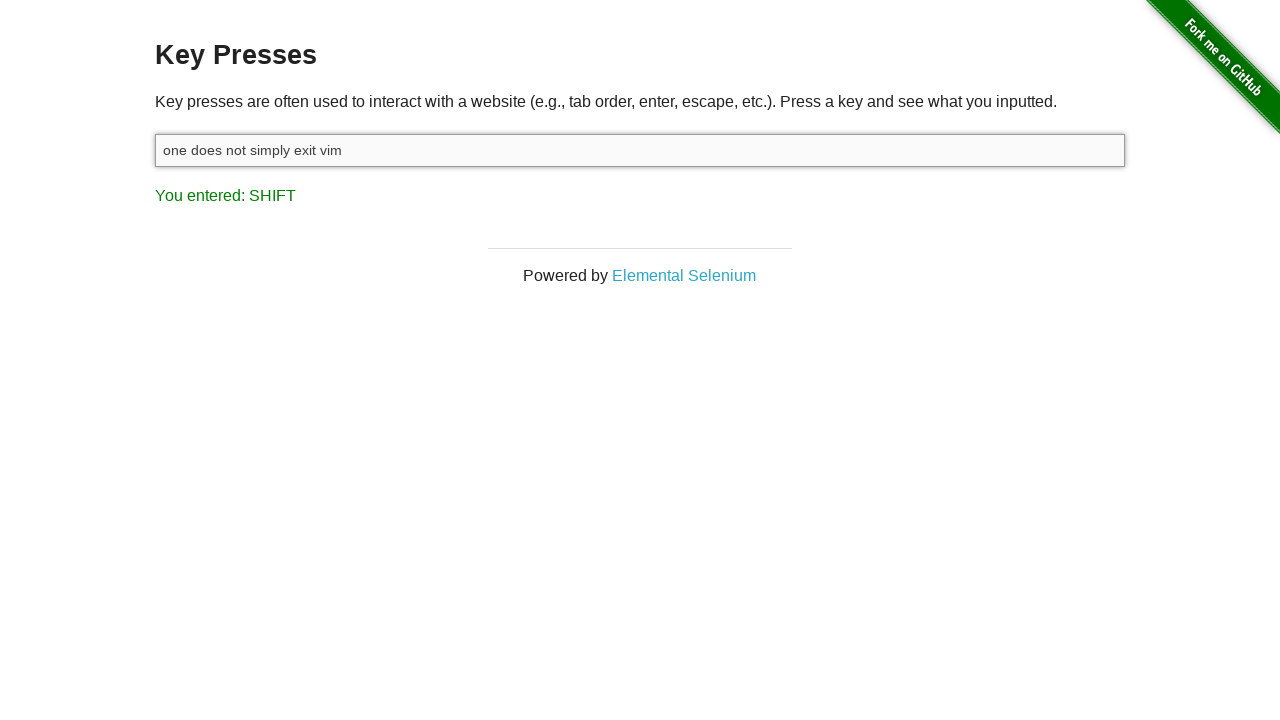

Pressed ArrowLeft while holding Shift (selection character 1 of 9)
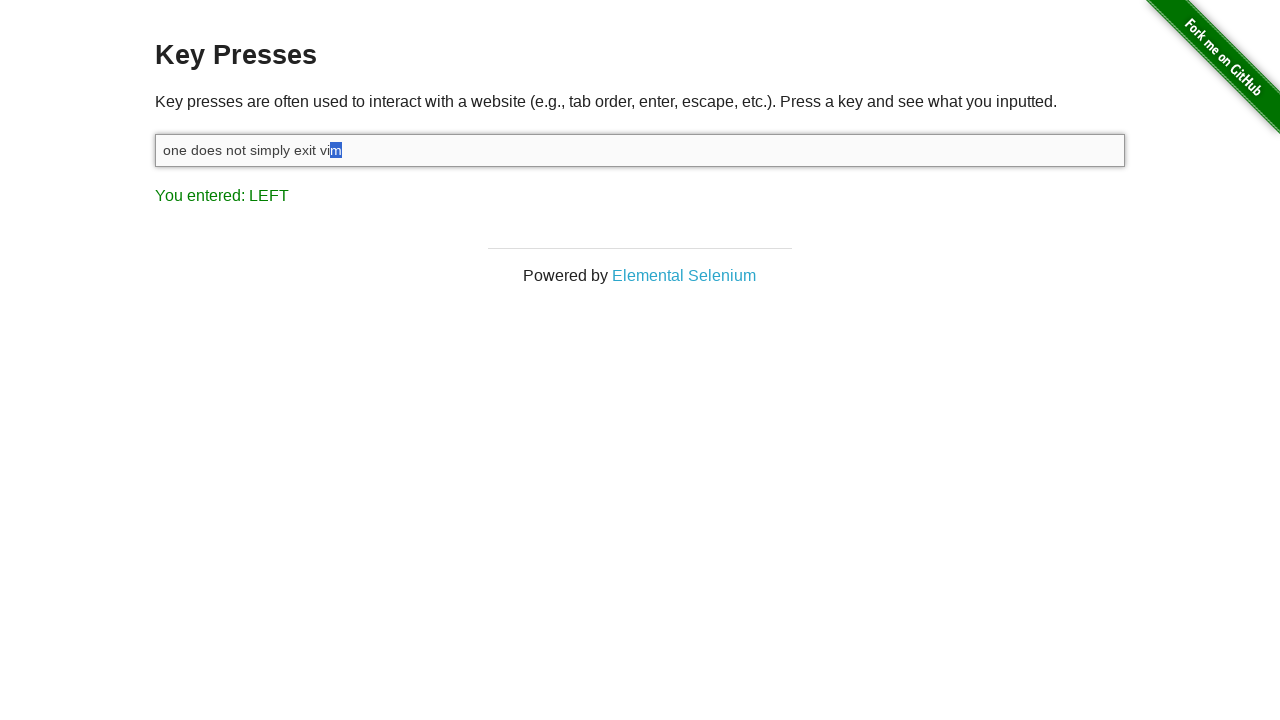

Pressed ArrowLeft while holding Shift (selection character 2 of 9)
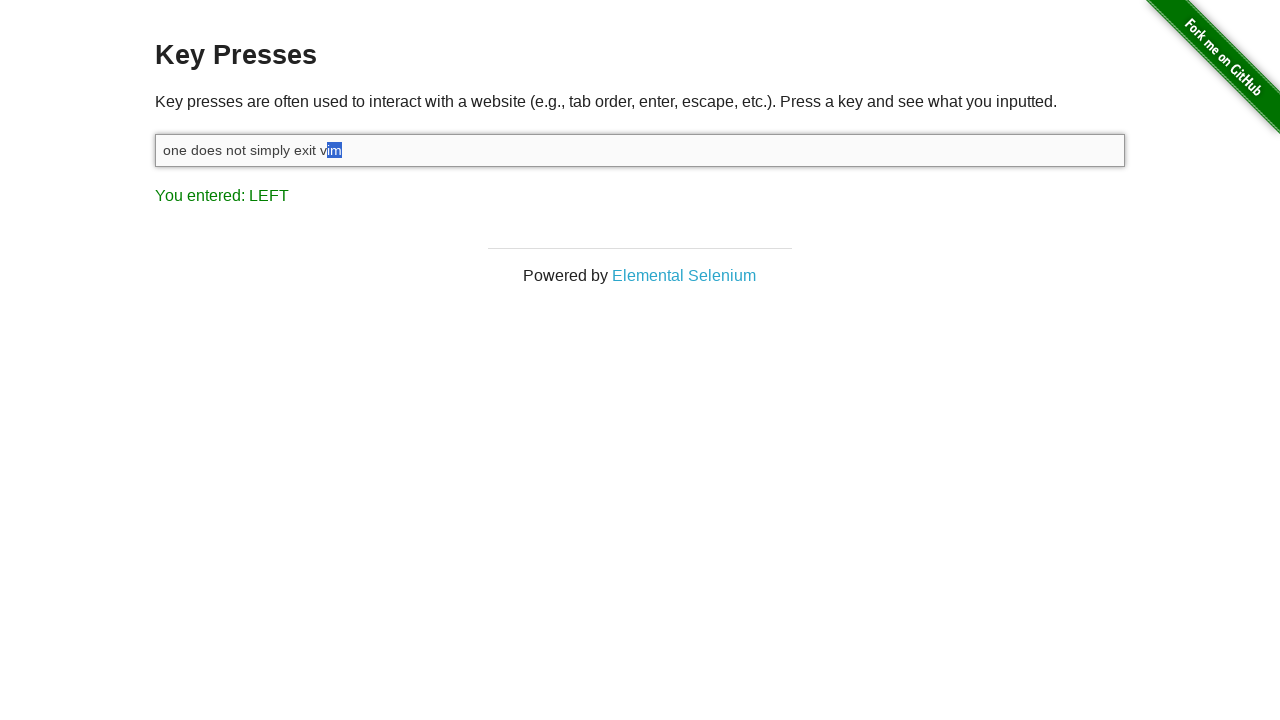

Pressed ArrowLeft while holding Shift (selection character 3 of 9)
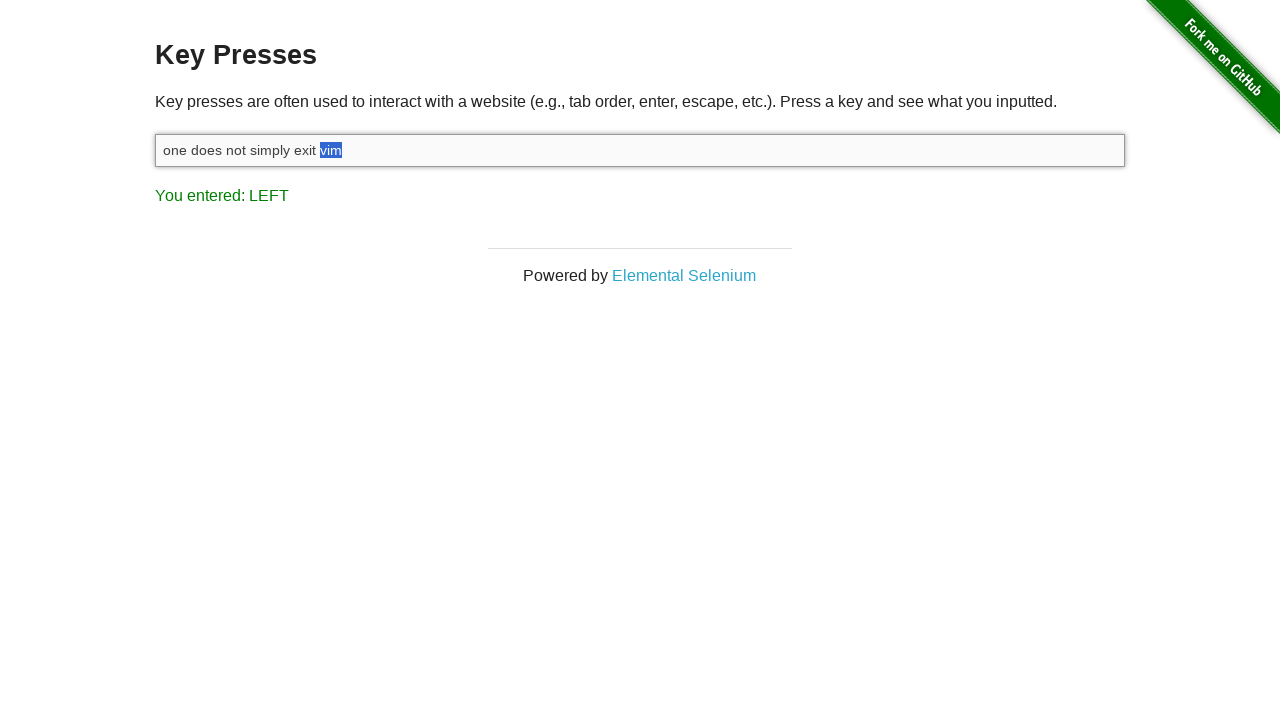

Pressed ArrowLeft while holding Shift (selection character 4 of 9)
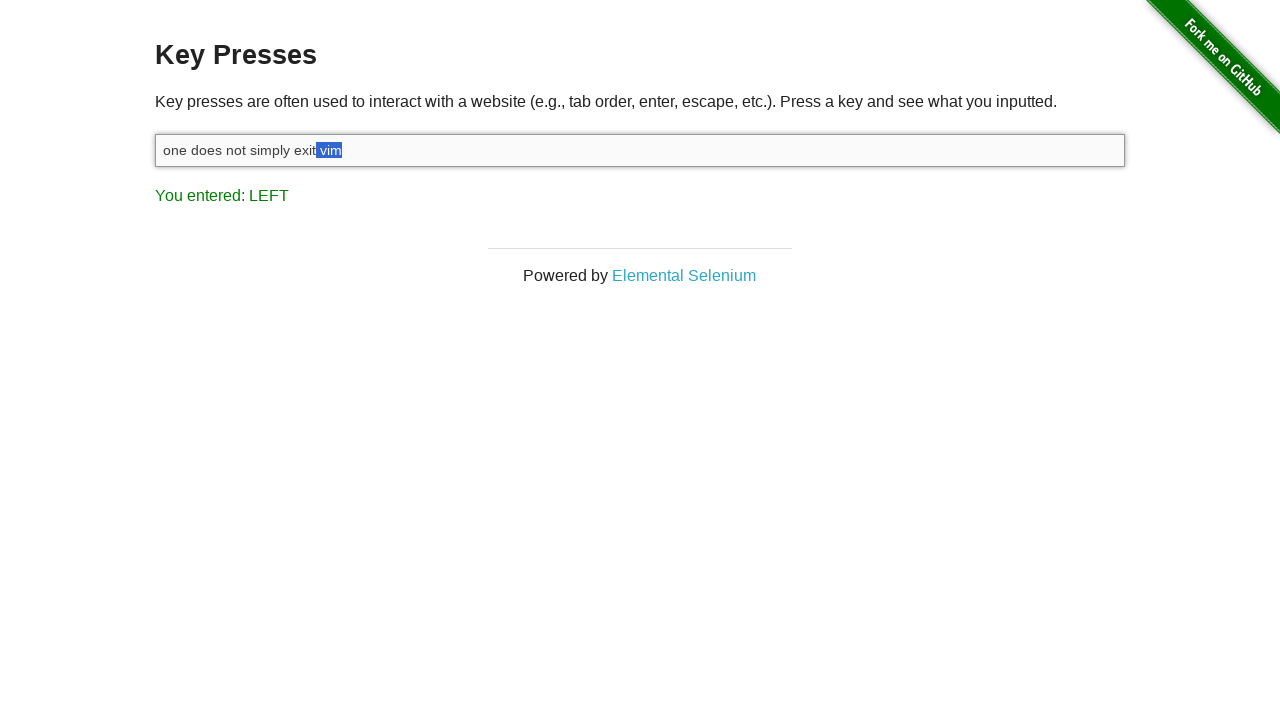

Pressed ArrowLeft while holding Shift (selection character 5 of 9)
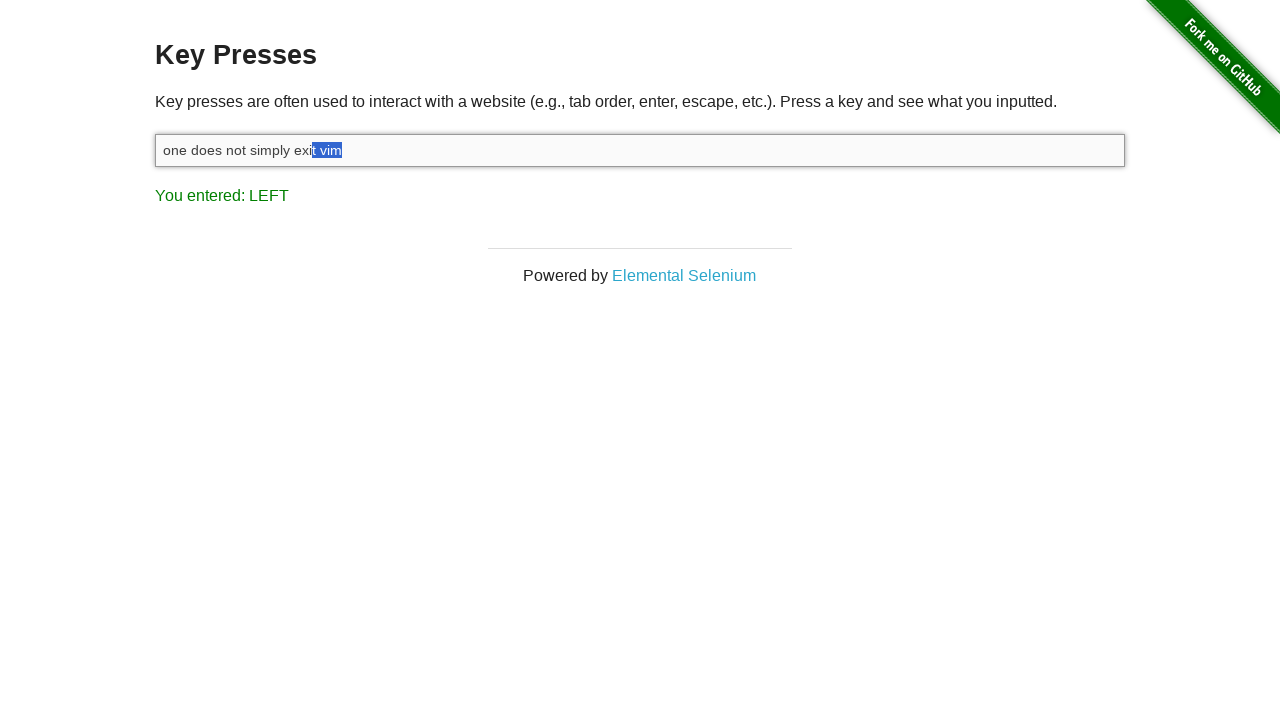

Pressed ArrowLeft while holding Shift (selection character 6 of 9)
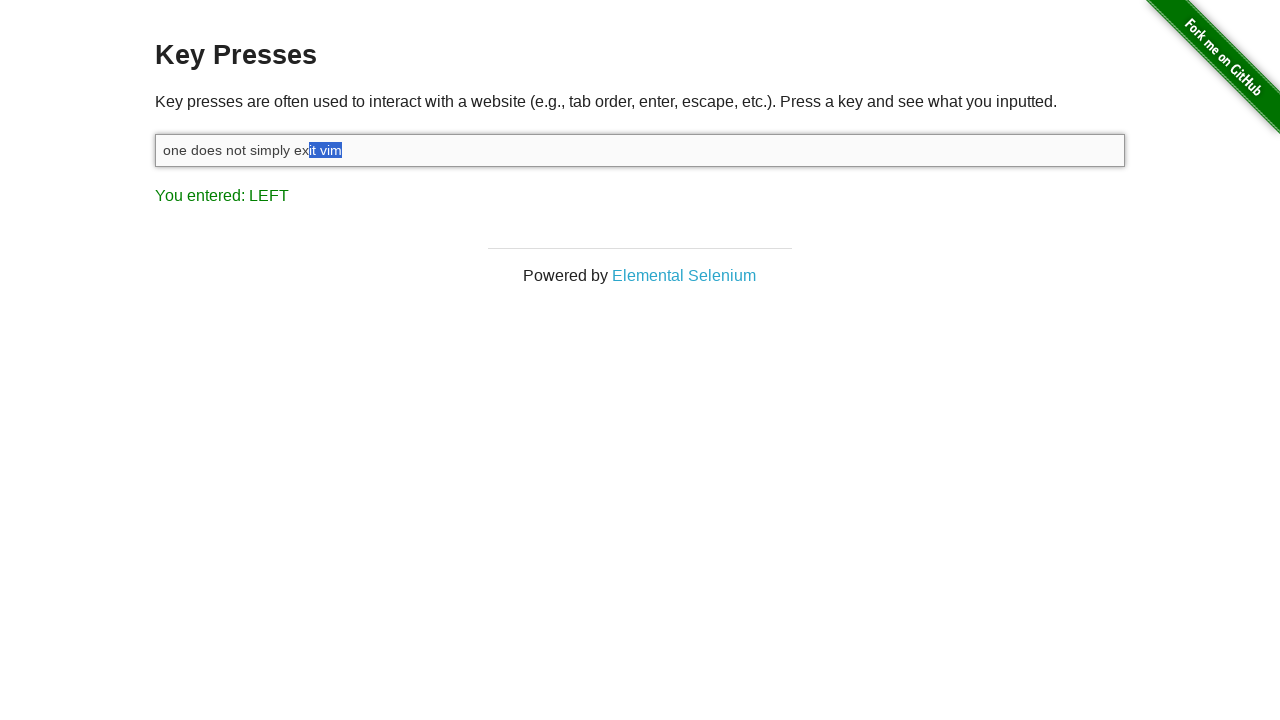

Pressed ArrowLeft while holding Shift (selection character 7 of 9)
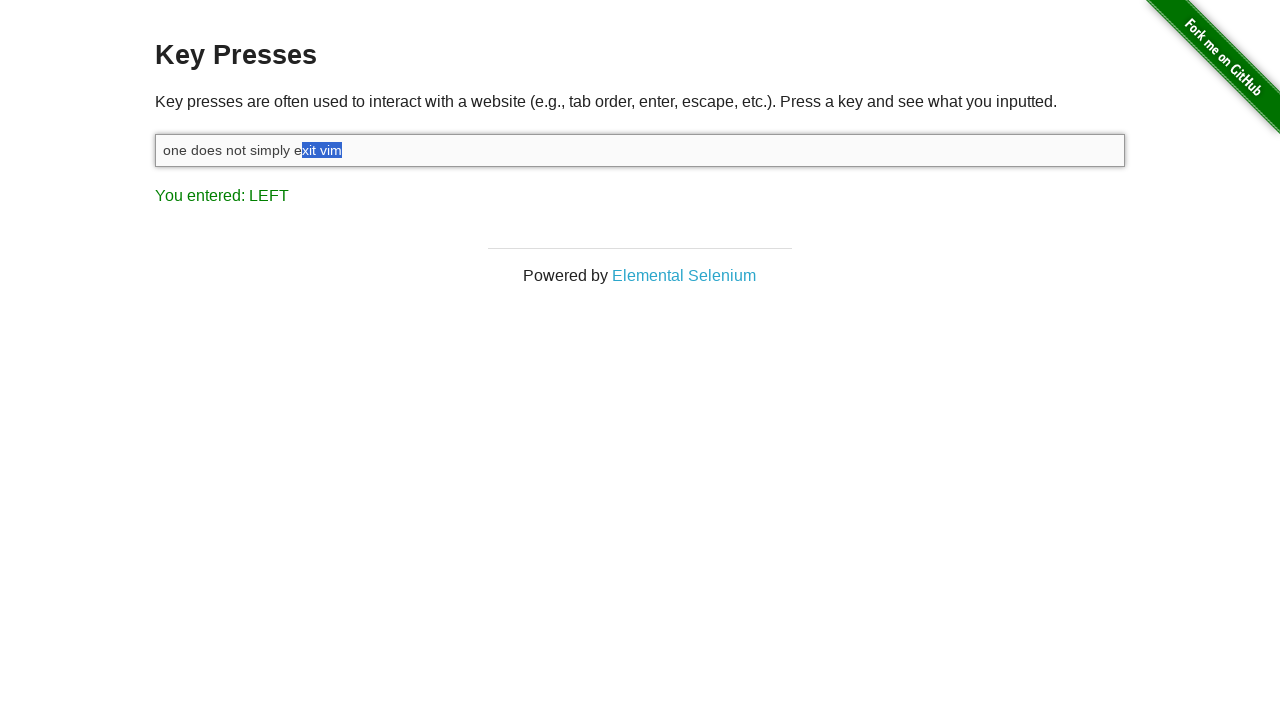

Pressed ArrowLeft while holding Shift (selection character 8 of 9)
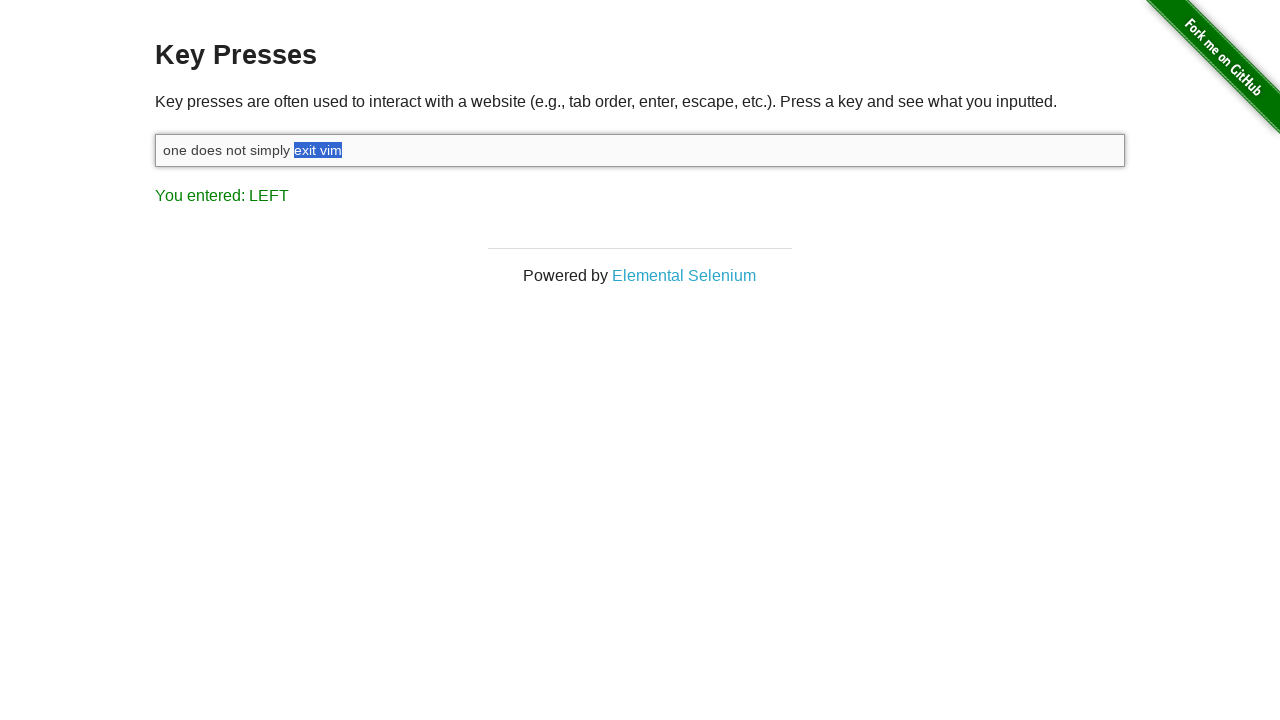

Pressed ArrowLeft while holding Shift (selection character 9 of 9)
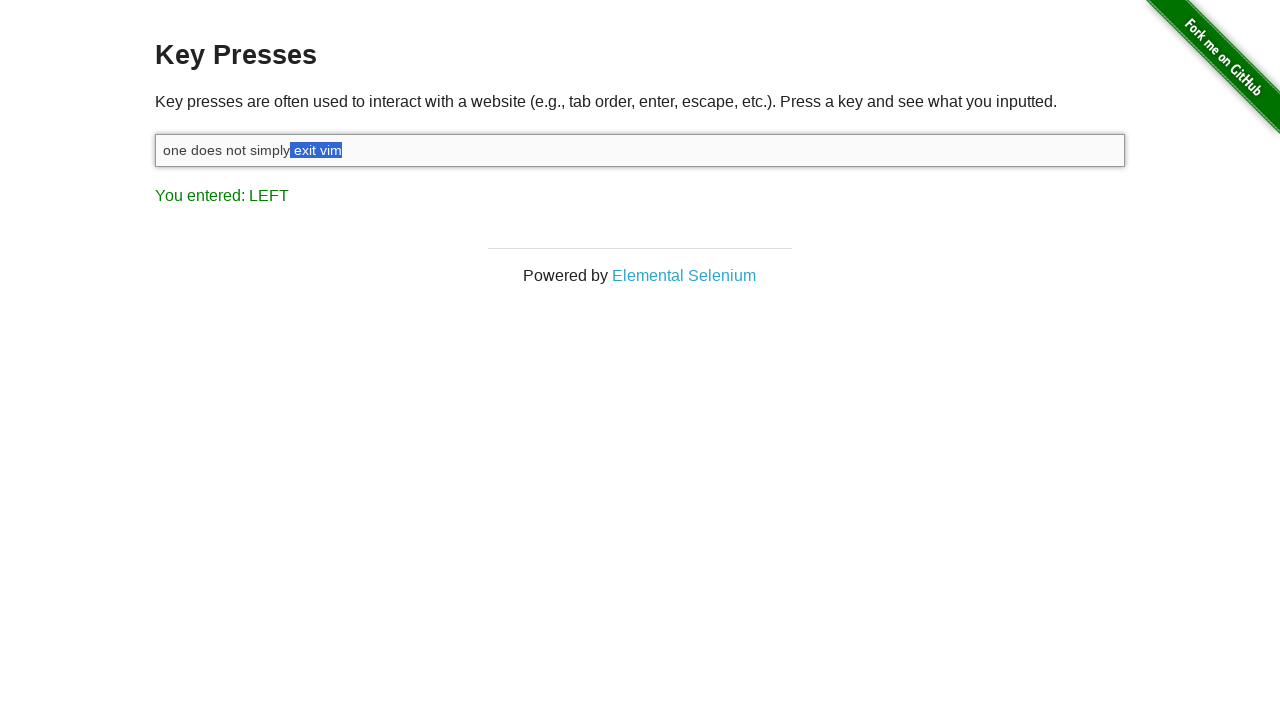

Released Shift key, selection complete
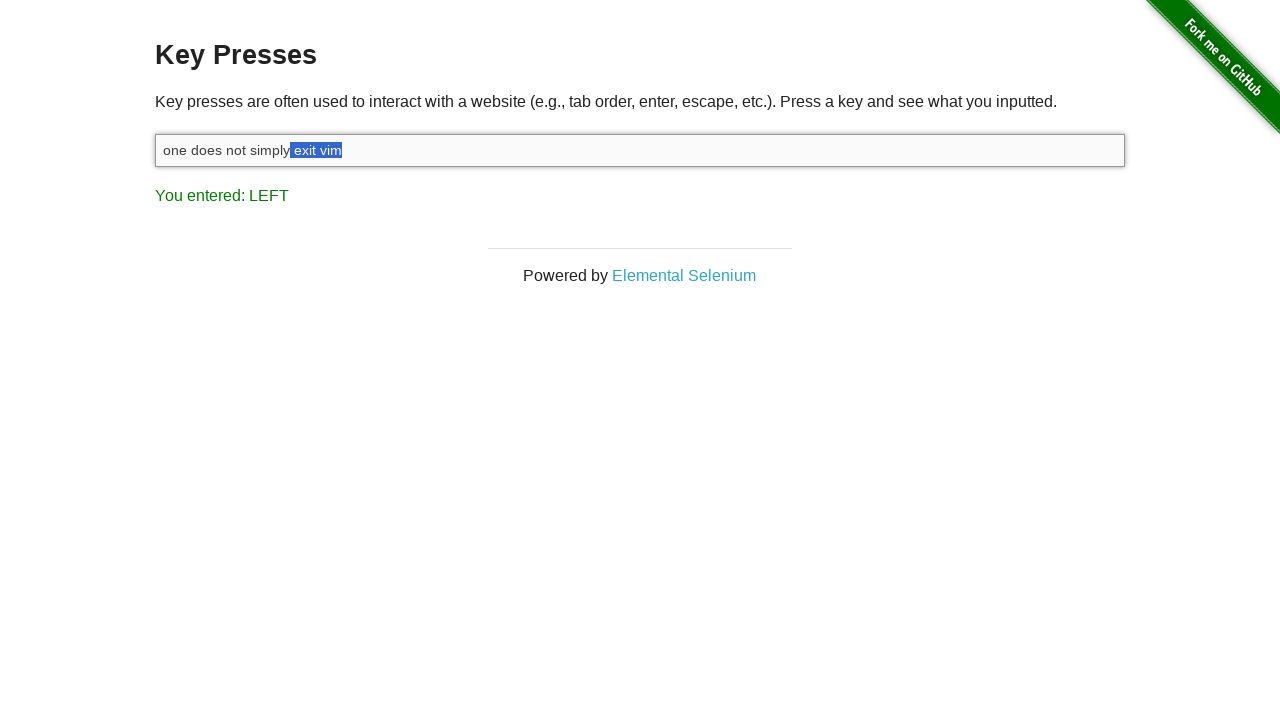

Pressed Backspace to delete selected text ' exit vim'
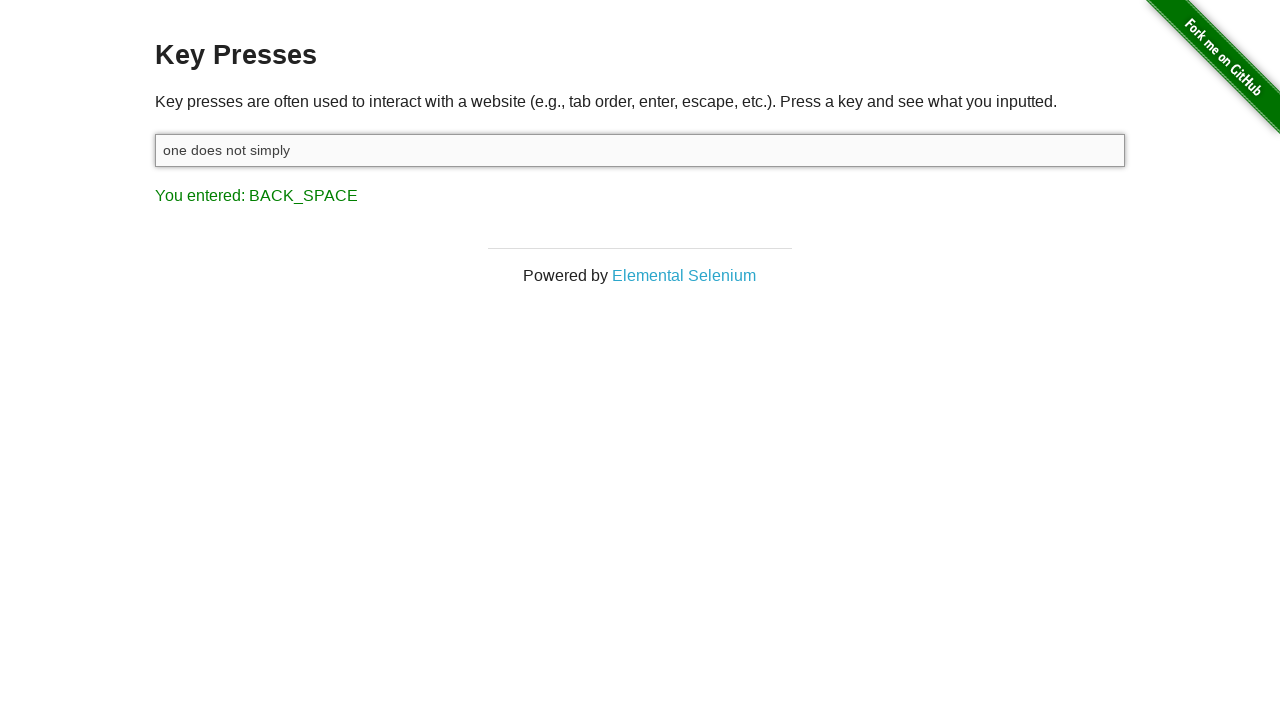

Typed replacement text ' walk into mordor'
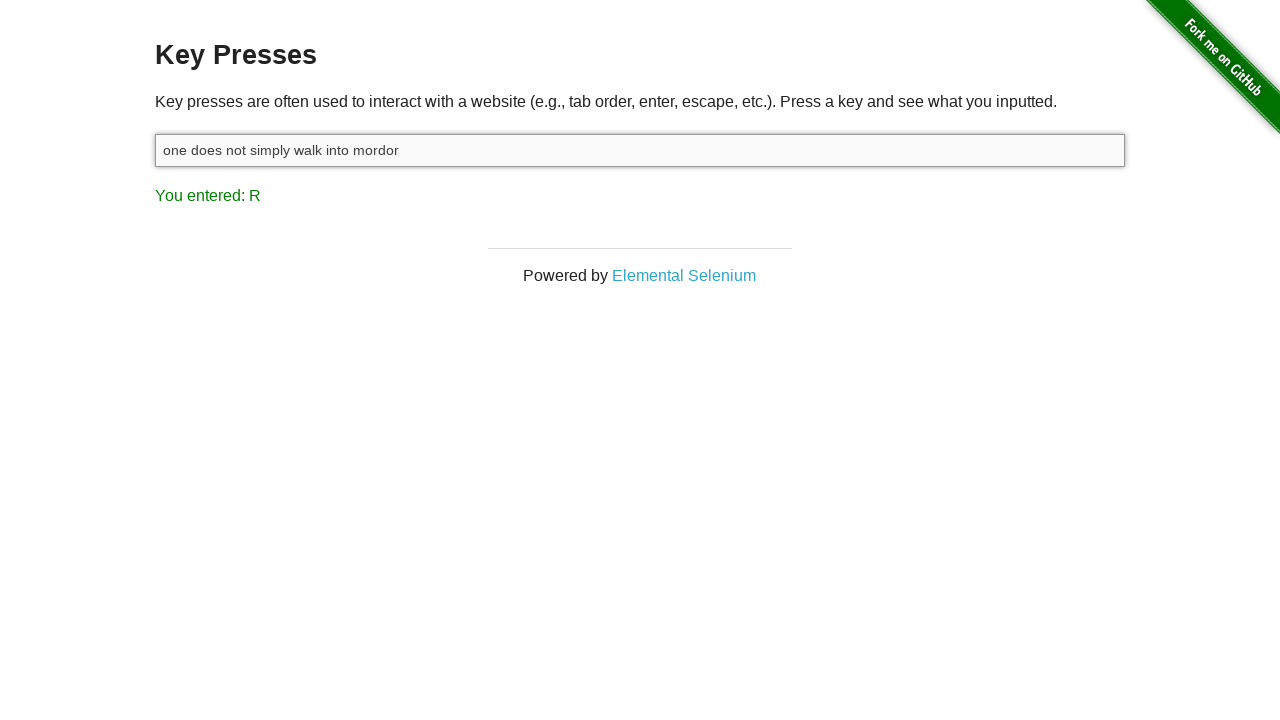

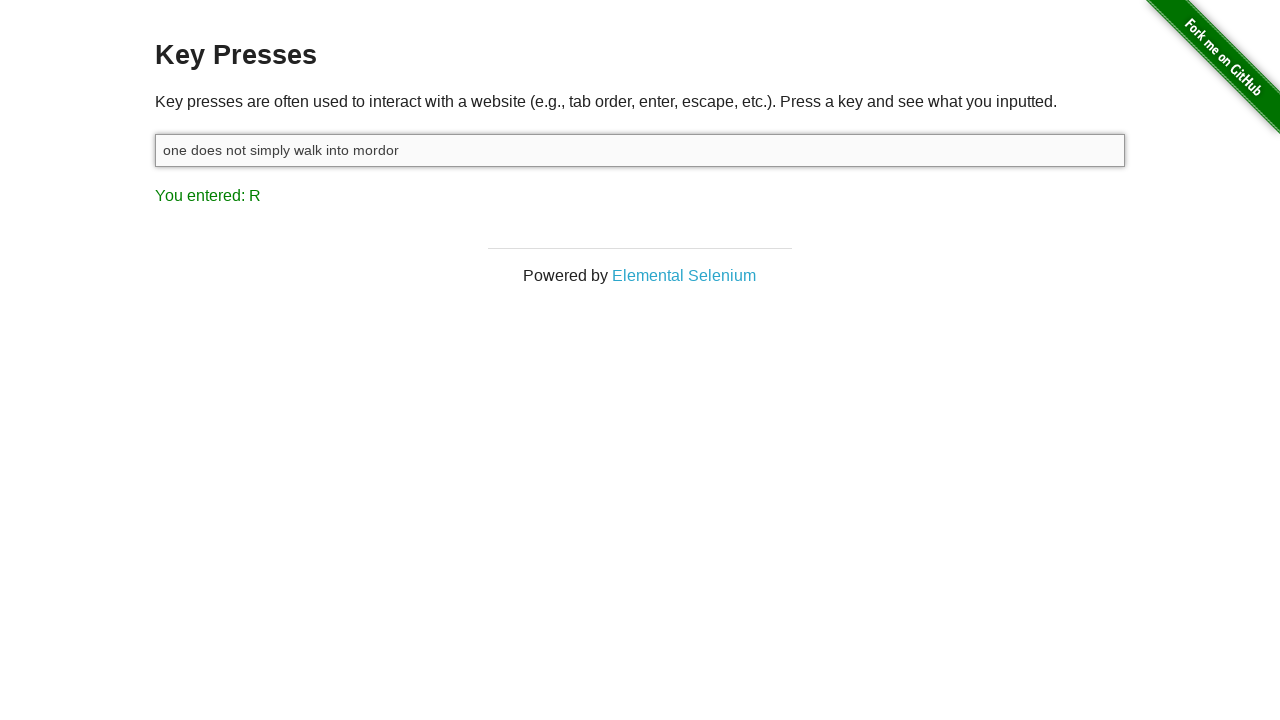